Navigates to the BLS unemployment rate chart page, clicks the "Show table" button to reveal the data table, and verifies that unemployment rate data is displayed in the table format.

Starting URL: https://www.bls.gov/charts/employment-situation/civilian-unemployment-rate.htm

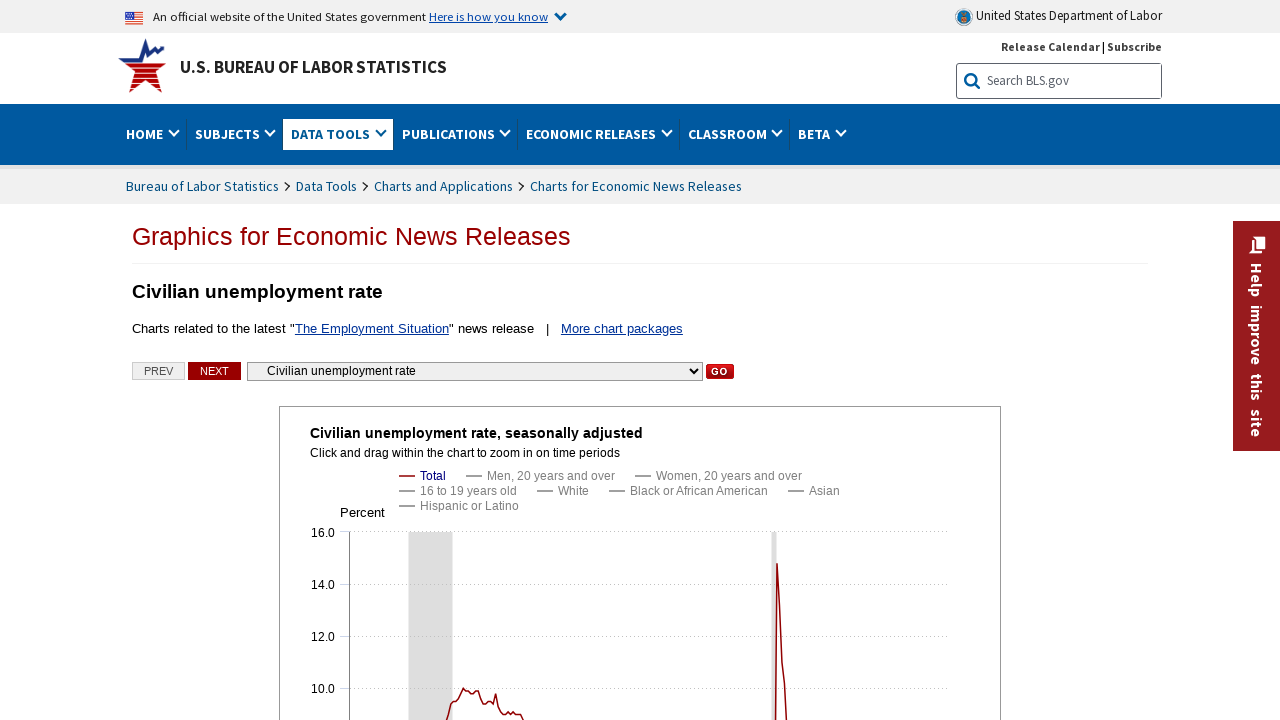

Navigated to BLS unemployment rate chart page
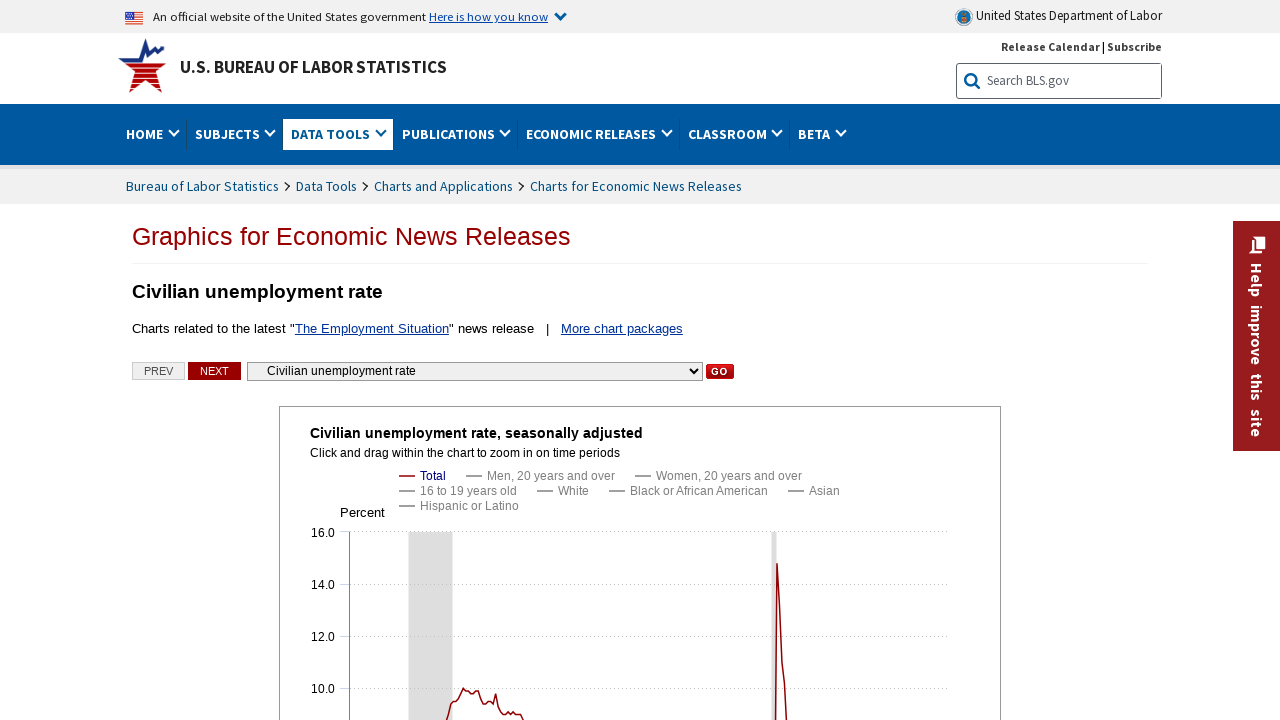

Clicked 'Show table' button to reveal data table at (640, 360) on text=Show table
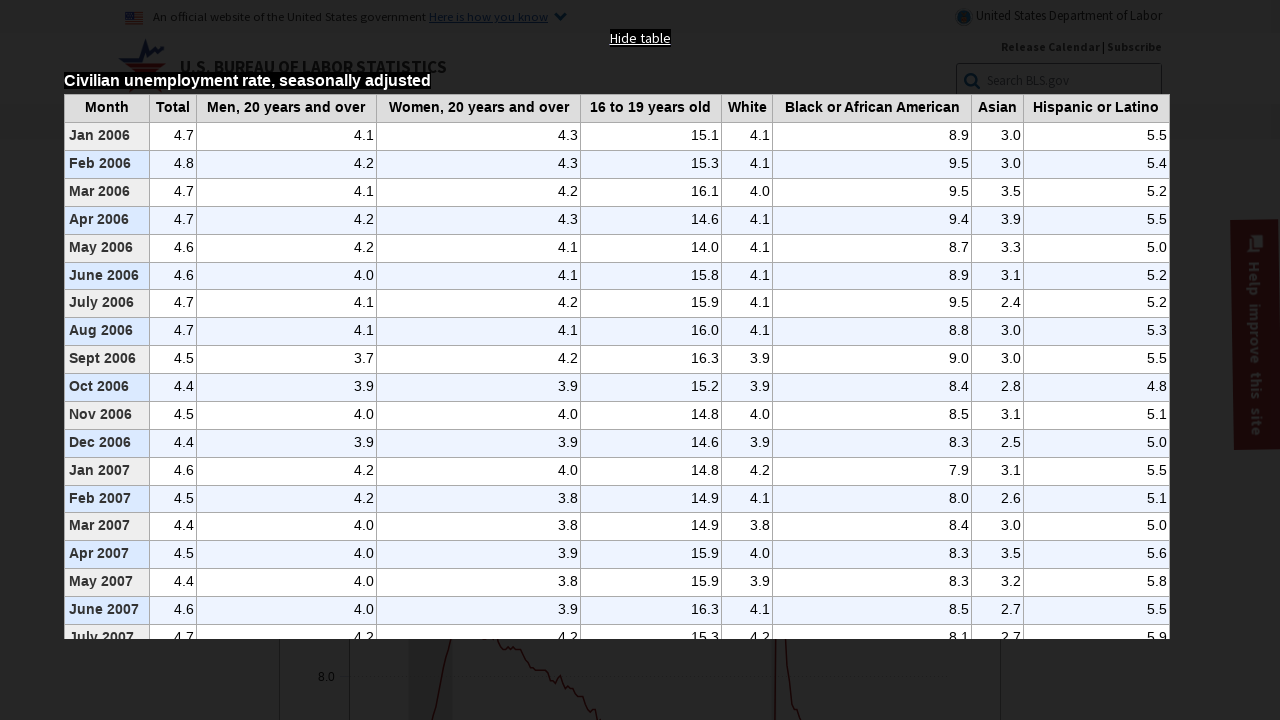

Data table became visible
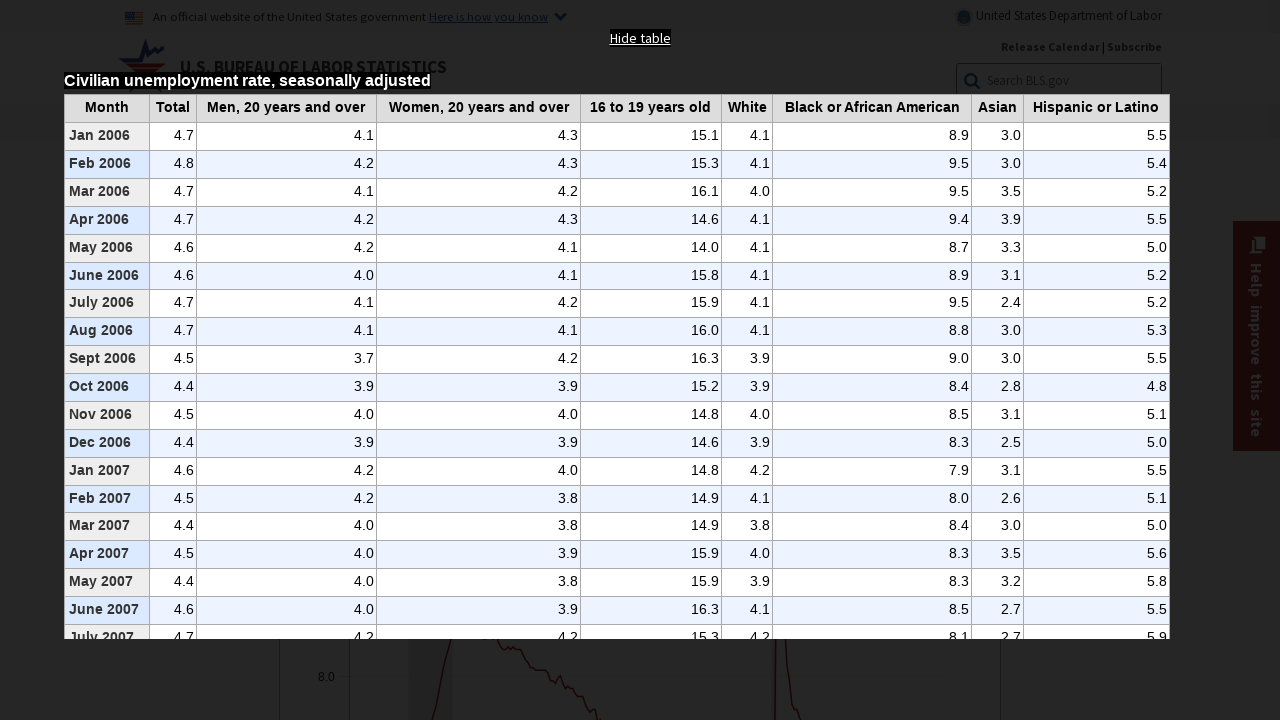

Verified unemployment rate data is displayed in table rows
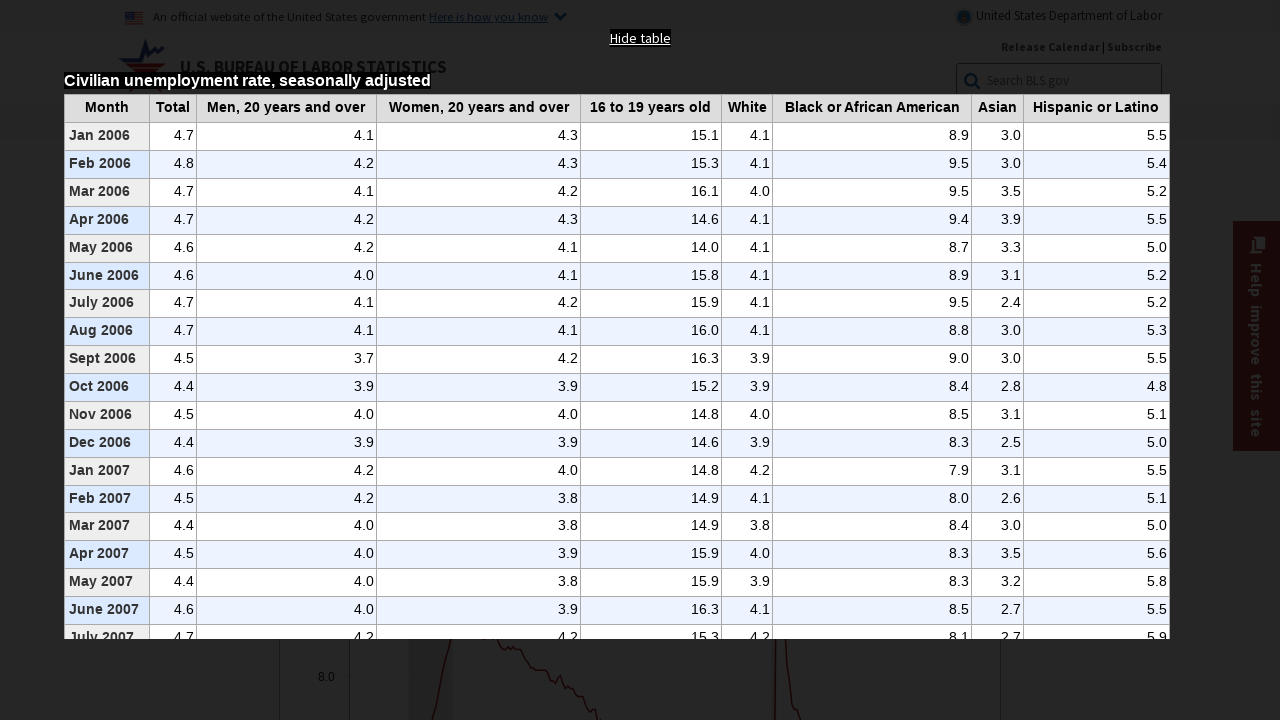

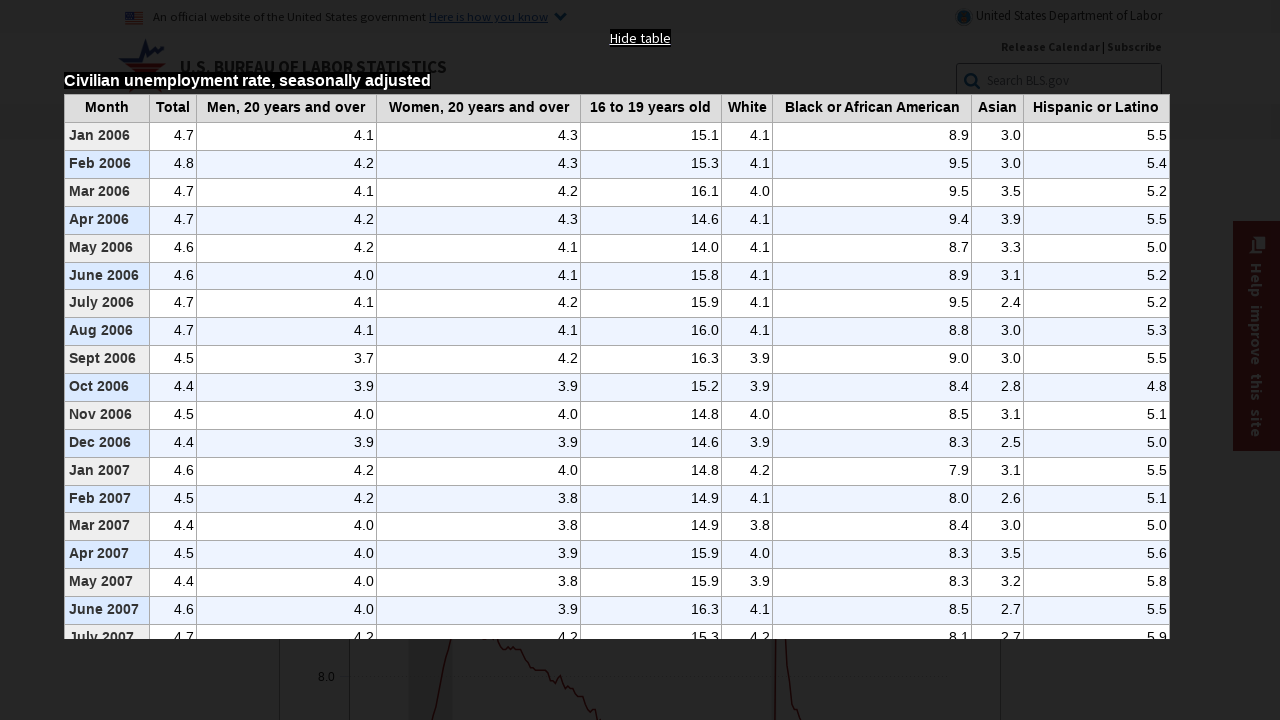